Navigates to the 99 Bottles of Beer lyrics page, clicks the lyrics submenu link, and reads all 100 paragraph elements containing the song lyrics to verify the complete text.

Starting URL: http://www.99-bottles-of-beer.net/lyrics.html

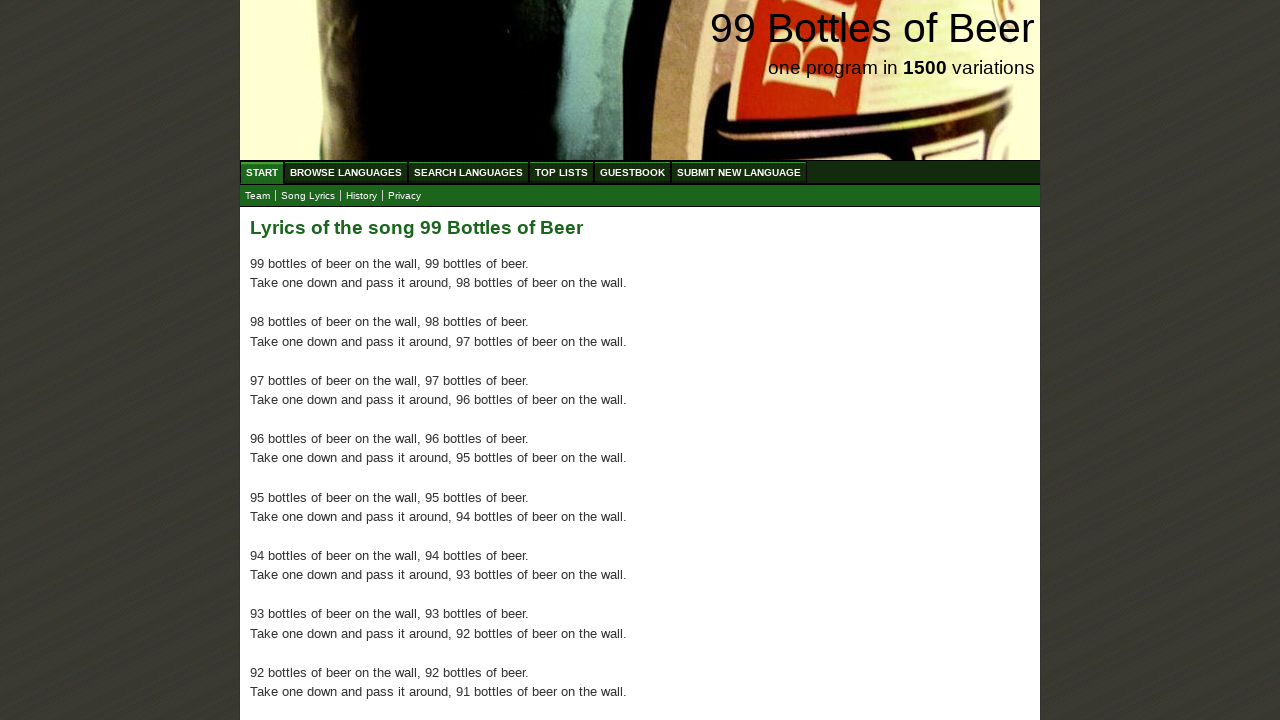

Clicked the lyrics submenu link at (308, 196) on xpath=//body/div[@id='wrap']/div[@id='navigation']/ul[@id='submenu']/li/a[@href=
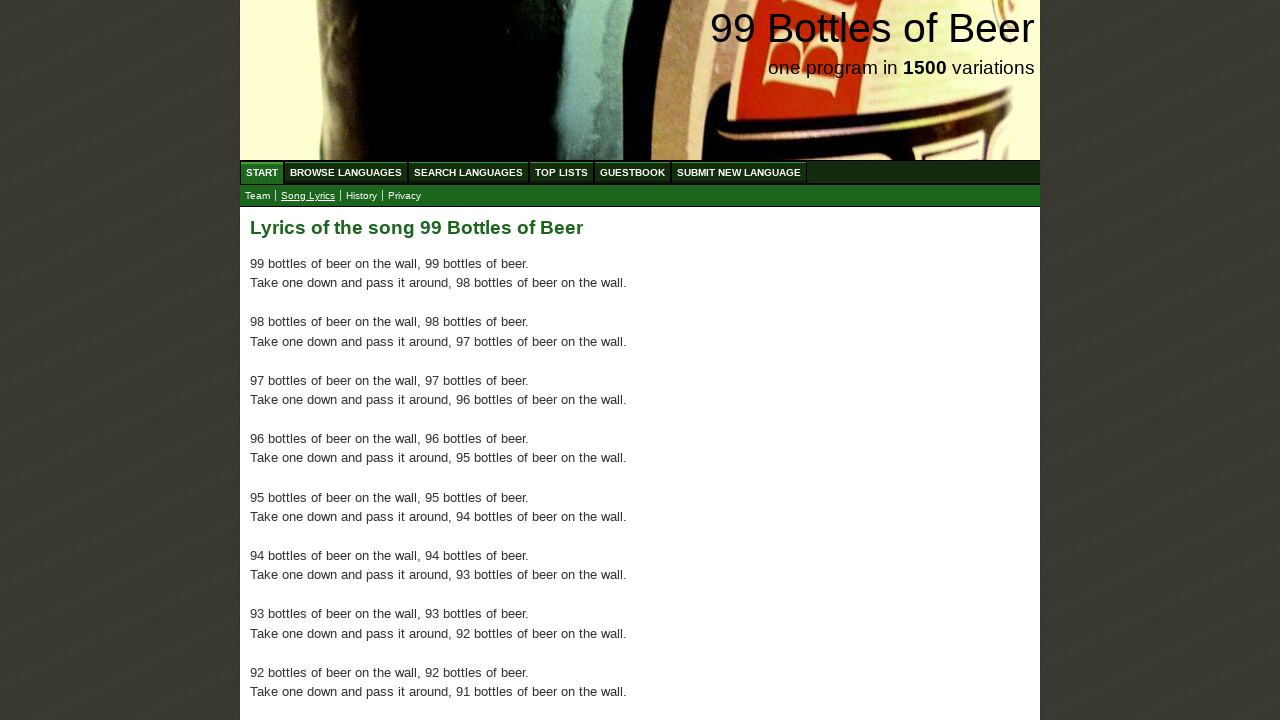

Waited for lyrics paragraphs to load
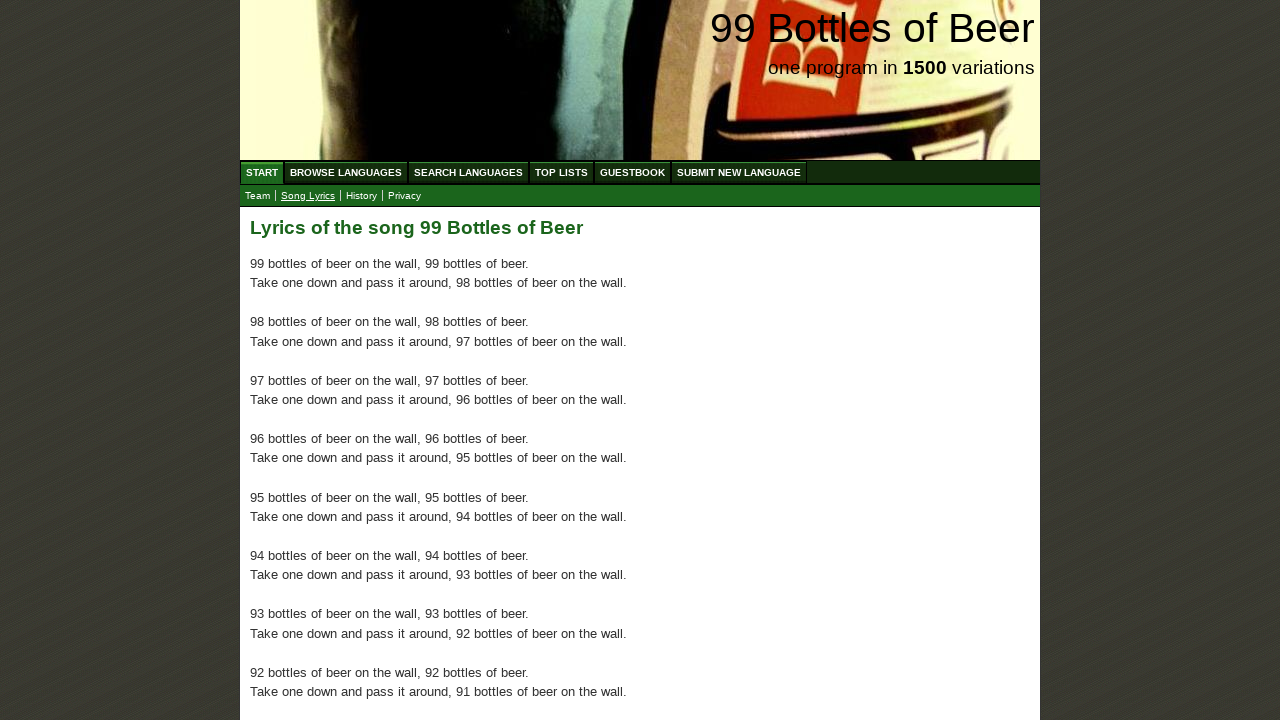

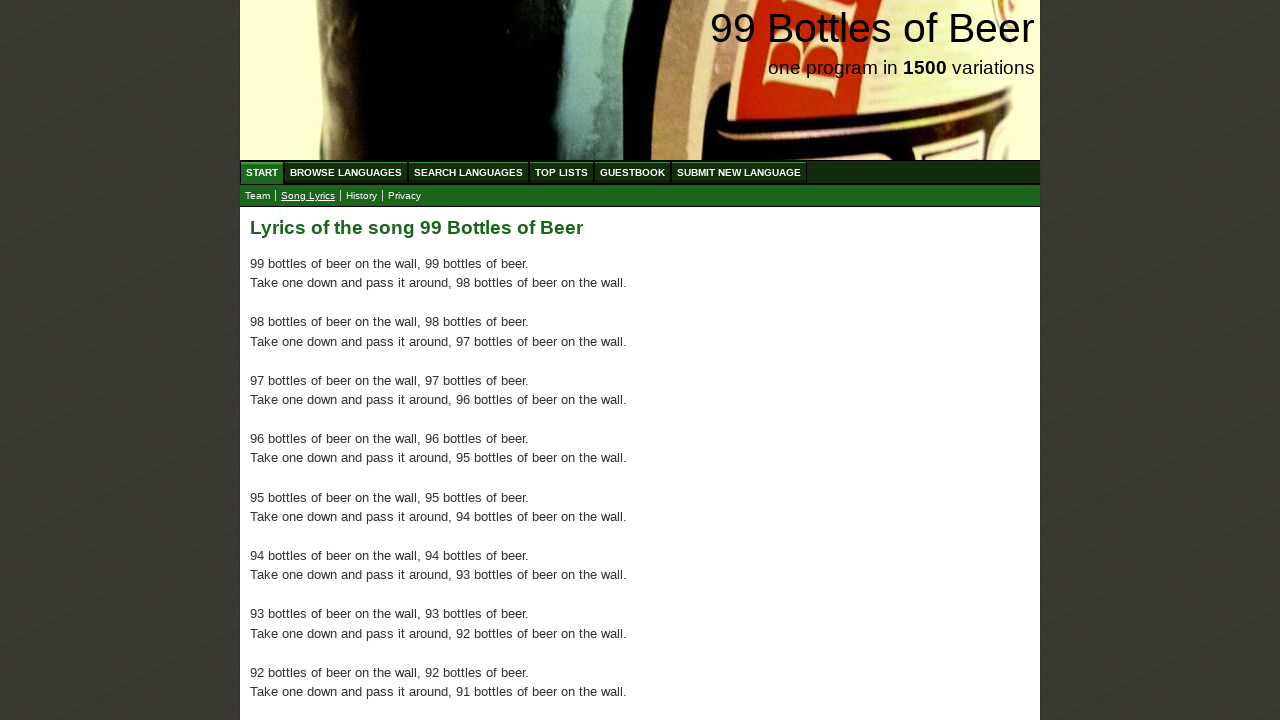